Tests JavaScript alert handling by clicking a button to trigger an alert, reading its text, and accepting it

Starting URL: http://omayo.blogspot.com/

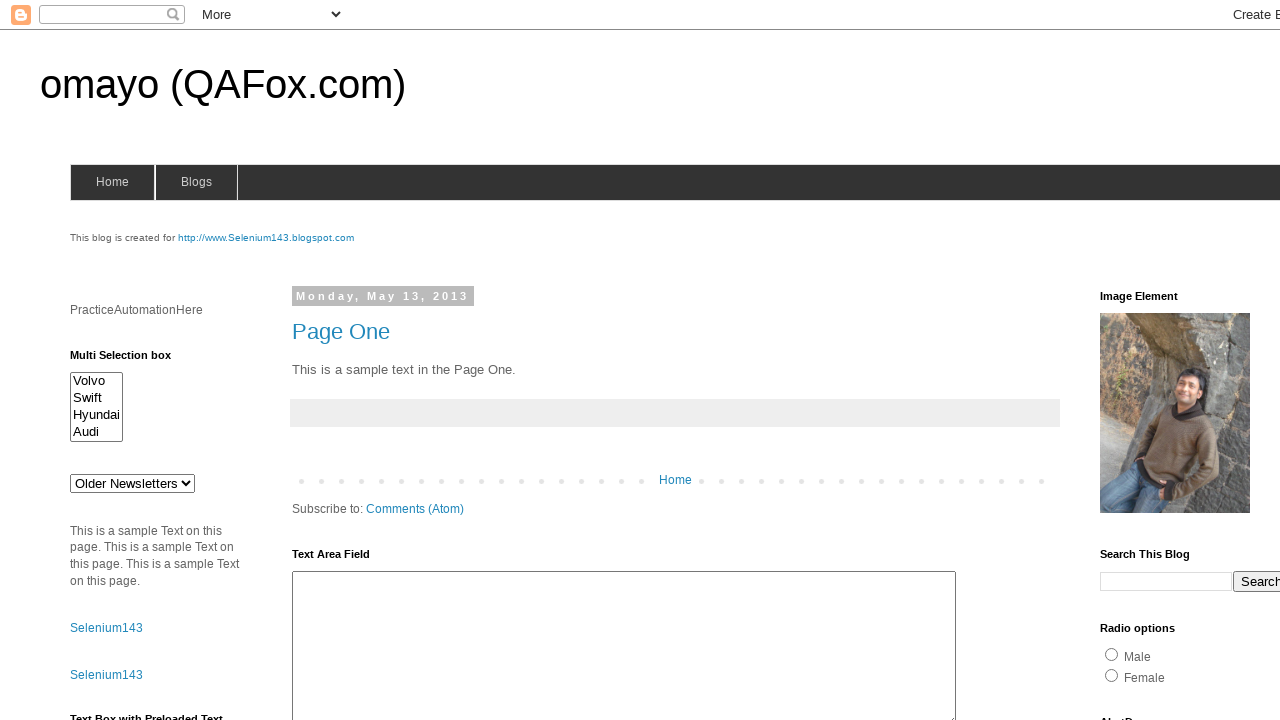

Clicked alert button to trigger JavaScript alert at (1154, 361) on #alert1
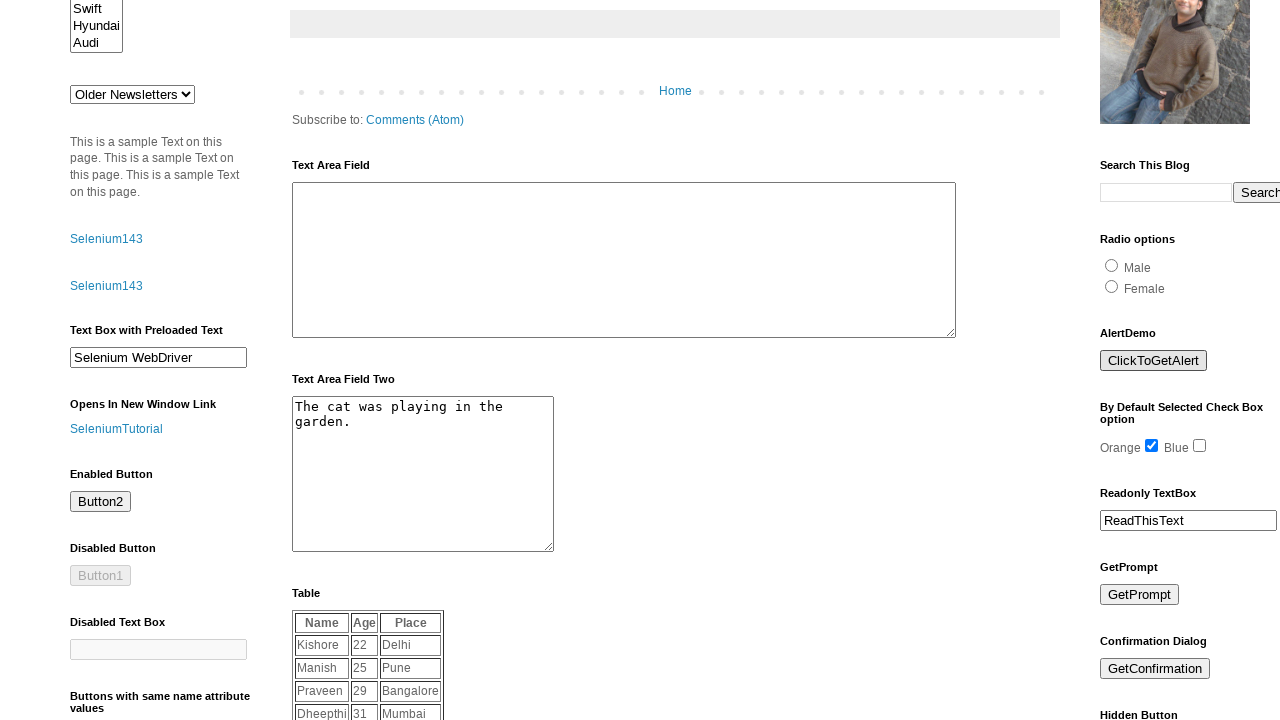

Set up dialog handler to accept alerts
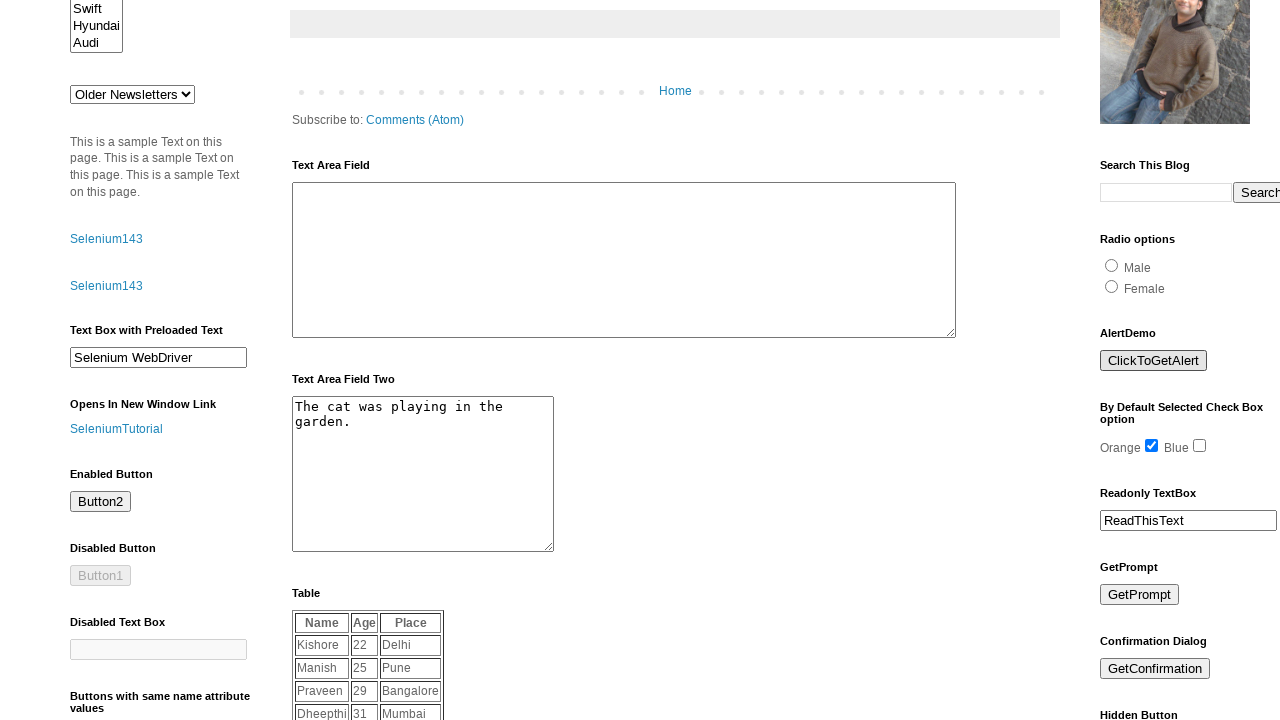

Clicked alert button again to trigger and handle the alert at (1154, 361) on #alert1
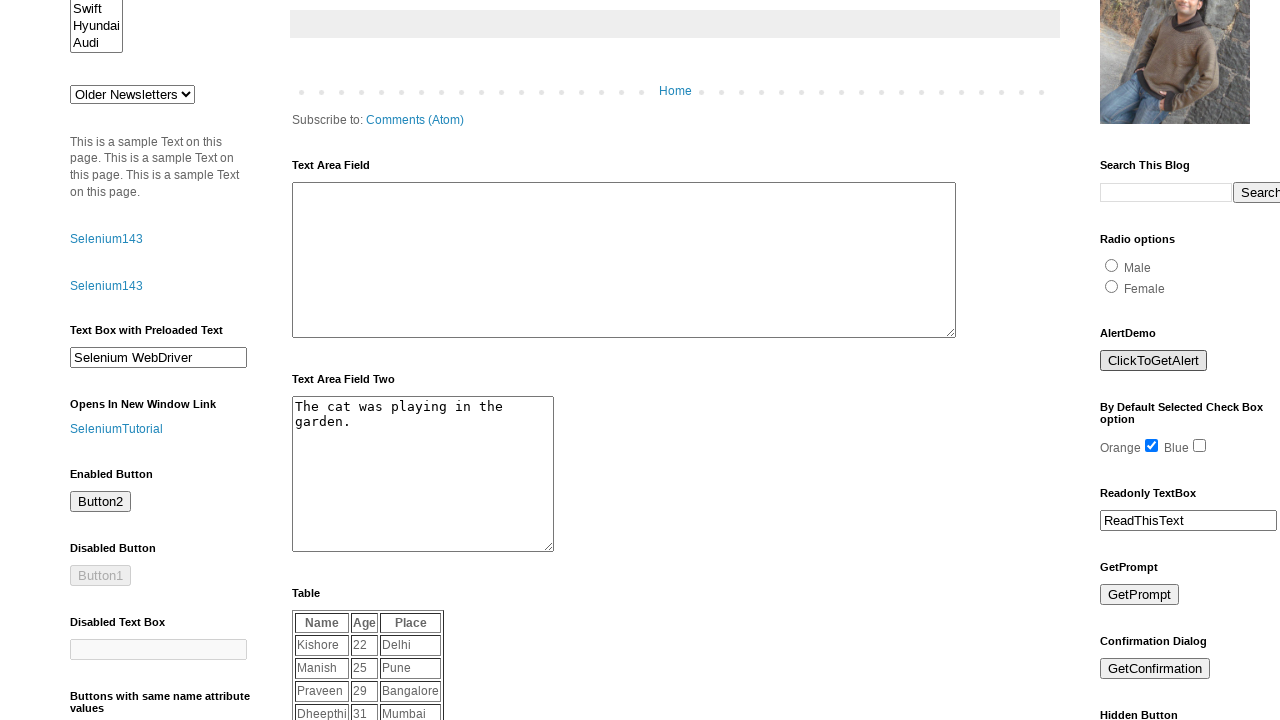

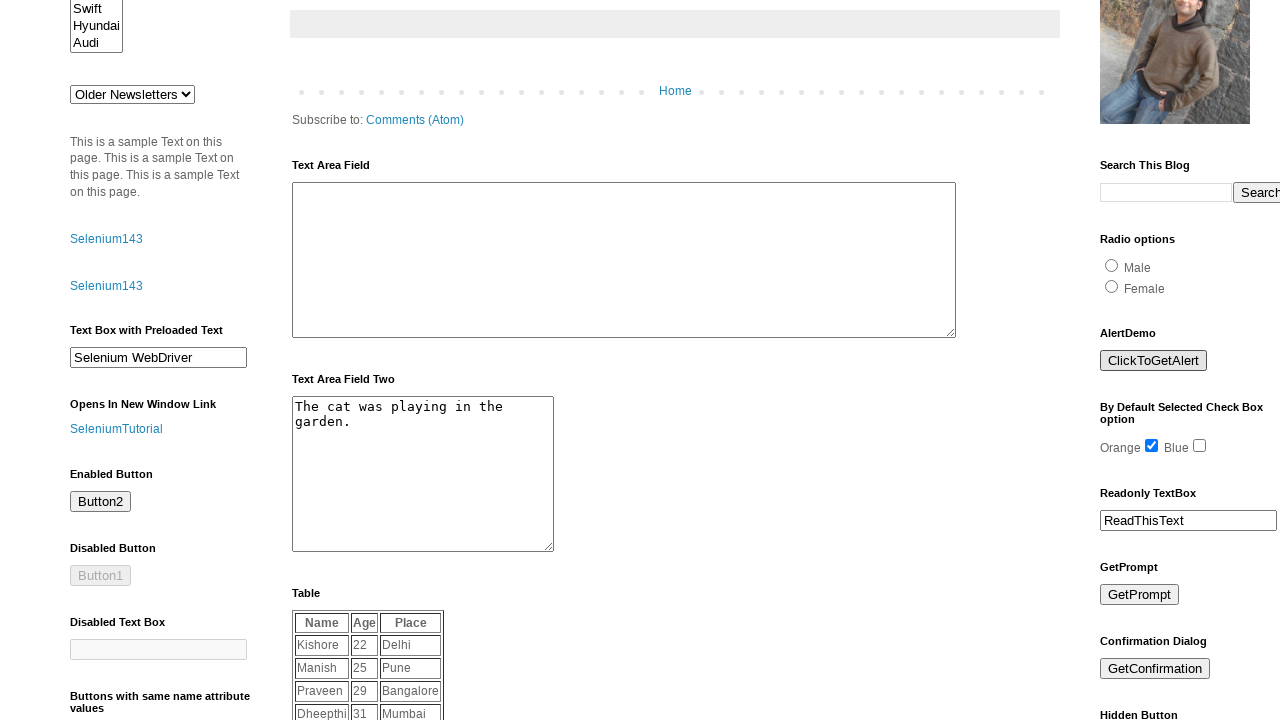